Opens the RedBus homepage and verifies the page loads successfully by checking that the page title is present

Starting URL: https://www.redbus.in

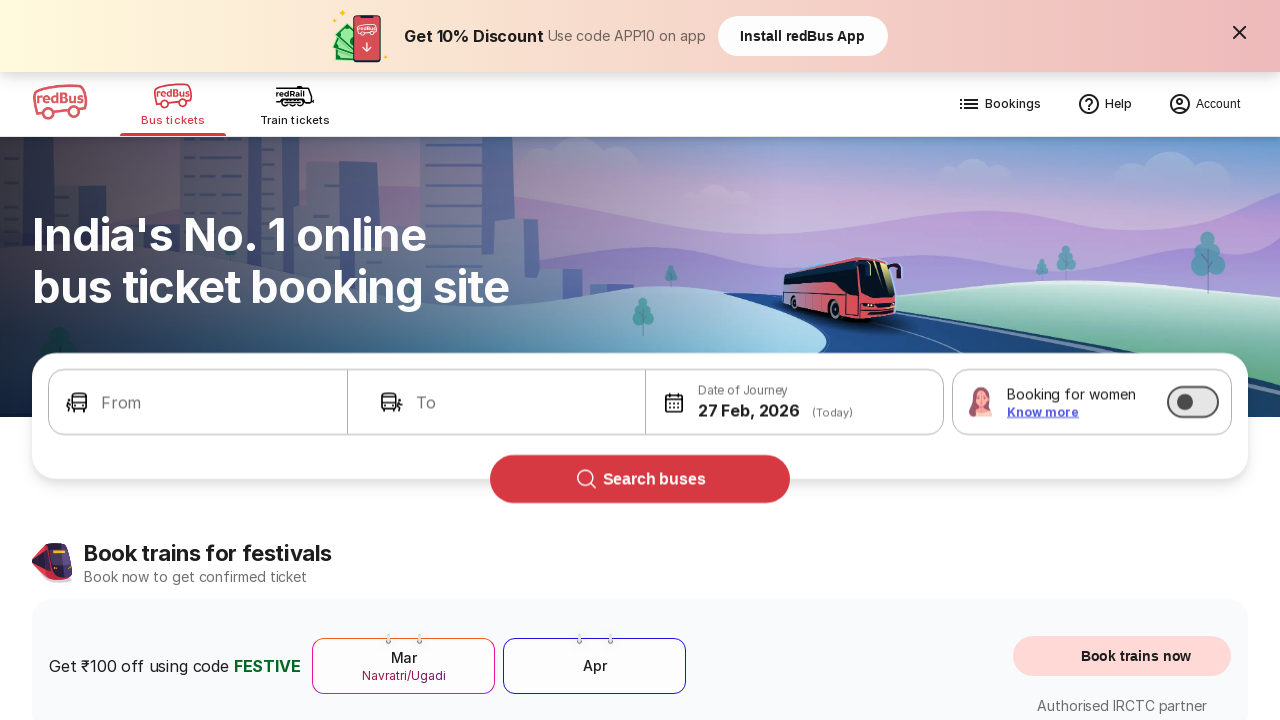

Navigated to RedBus homepage
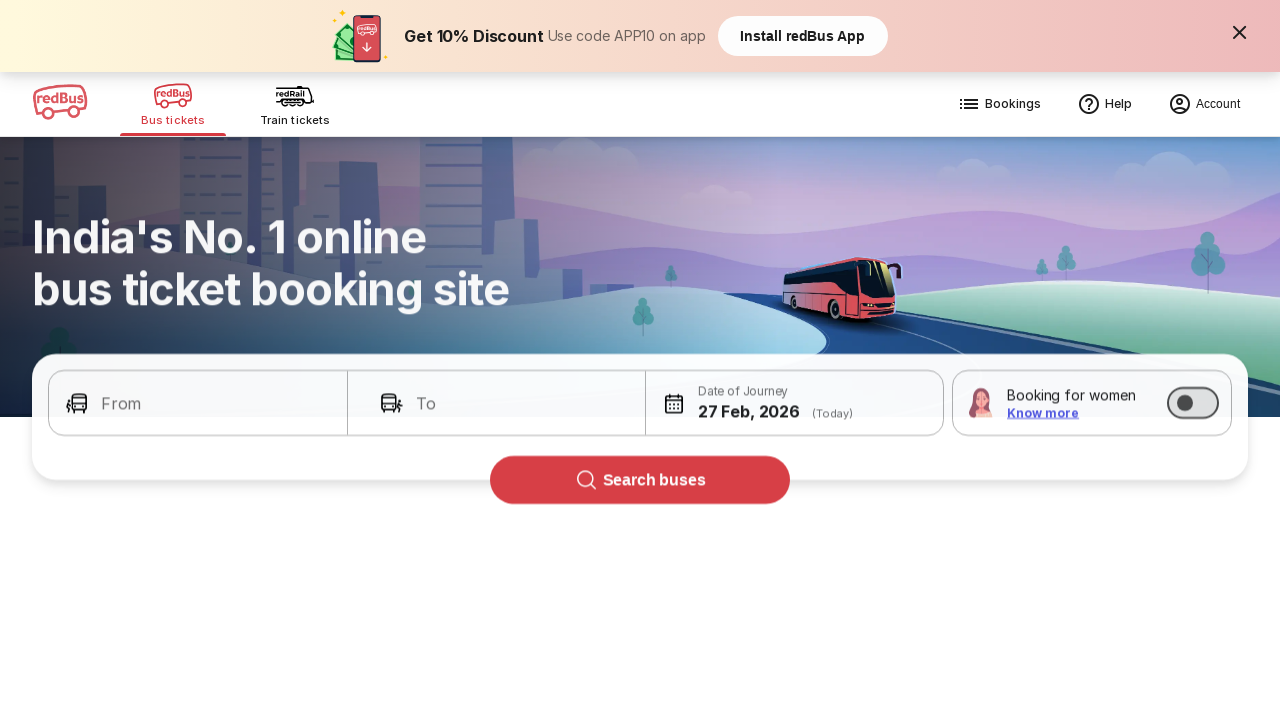

Page reached domcontentloaded state
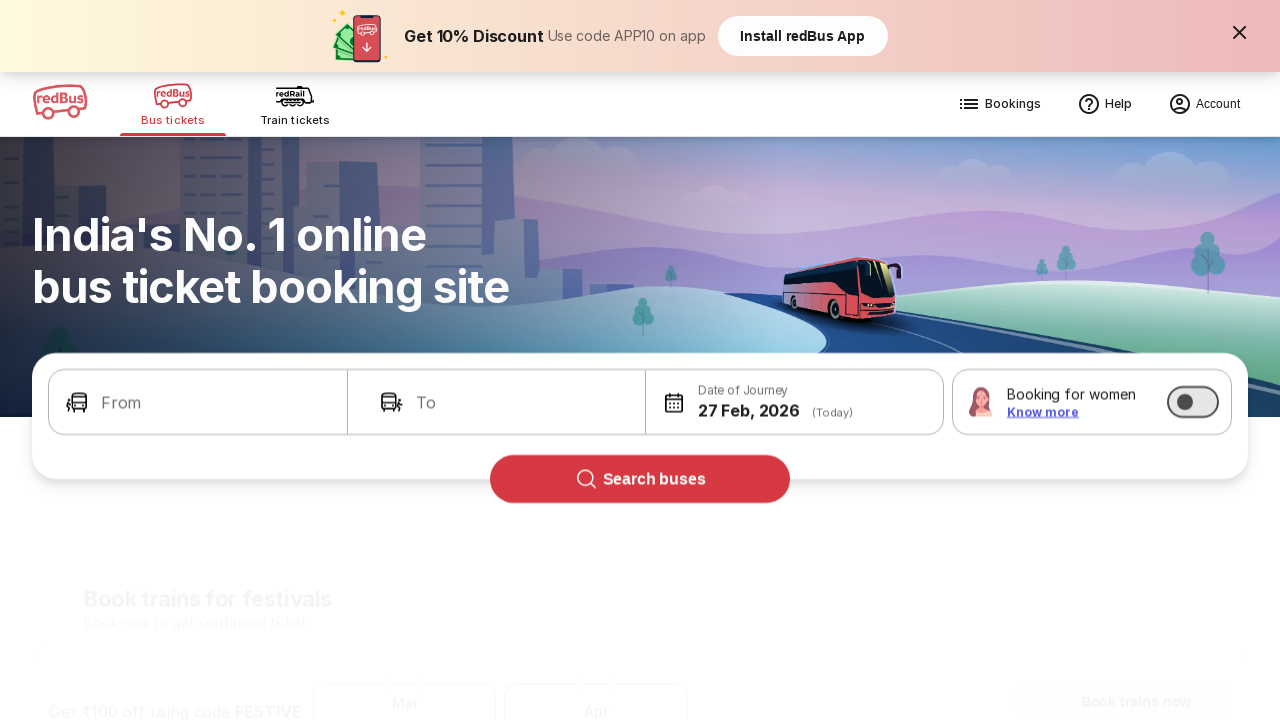

Body element loaded and visible
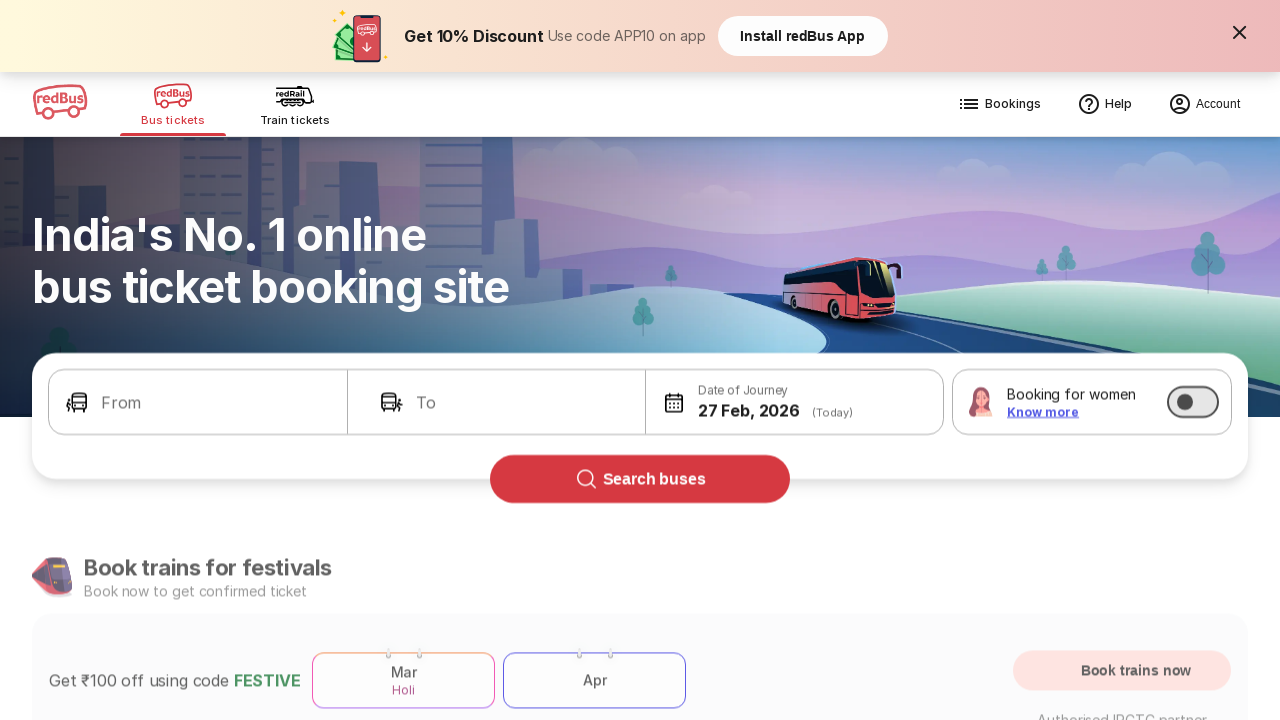

Page title verified as present
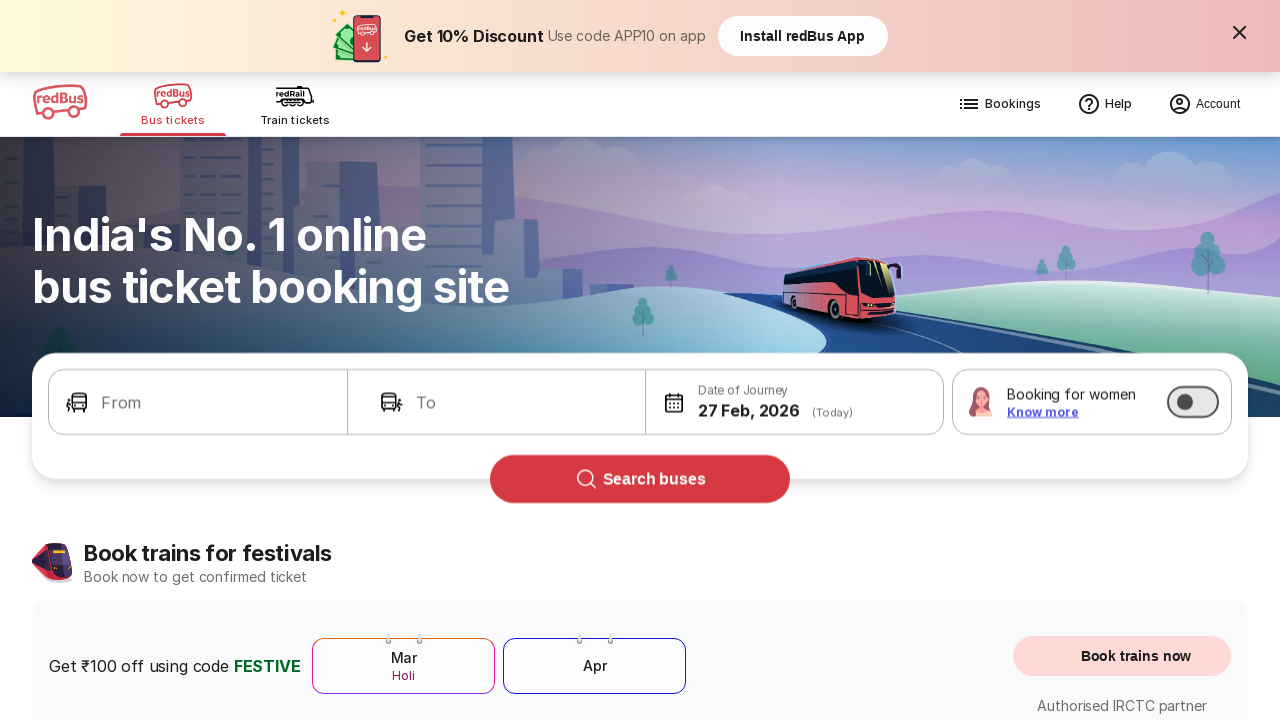

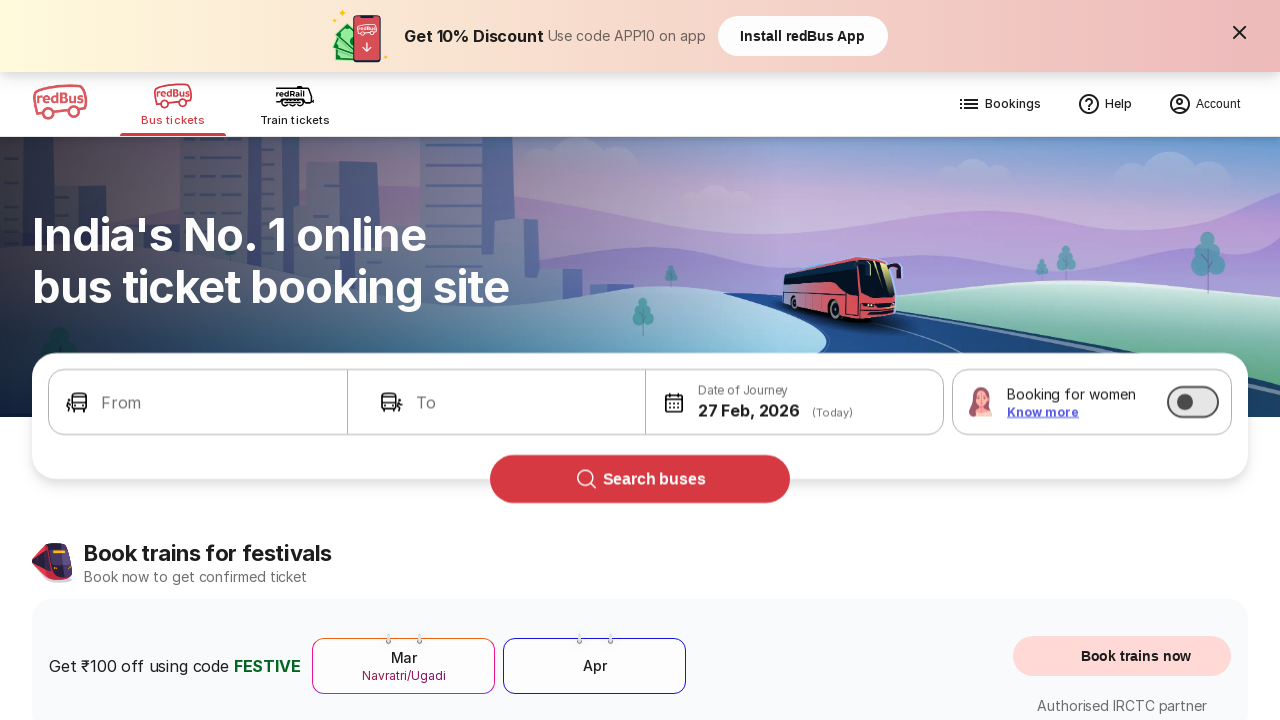